Tests filtering to display only active (uncompleted) todo items

Starting URL: https://demo.playwright.dev/todomvc

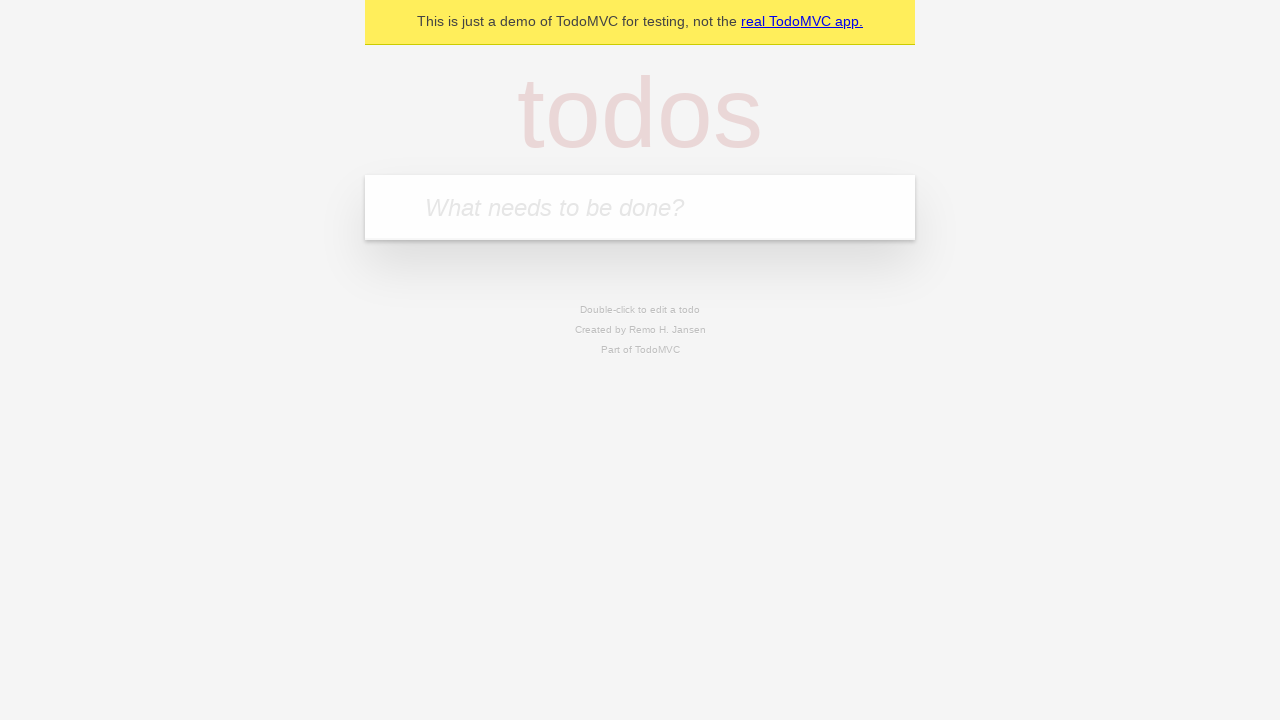

Navigated to TodoMVC application
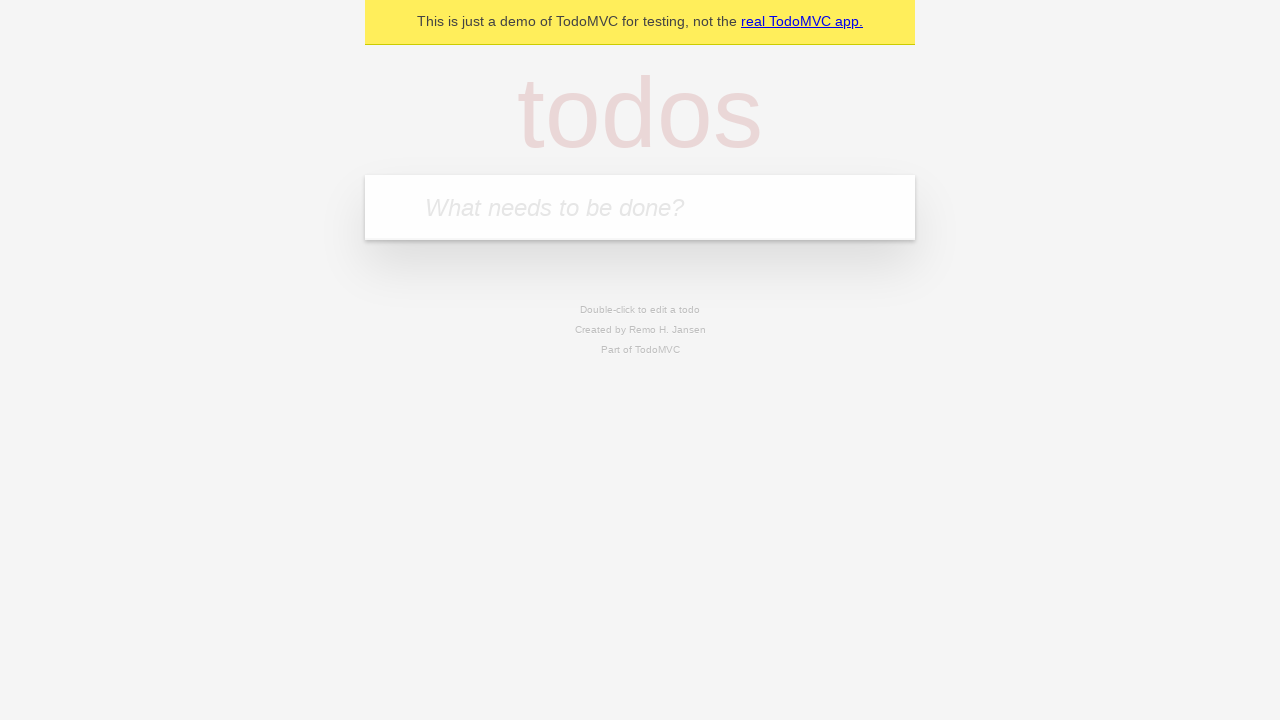

Located the new todo input field
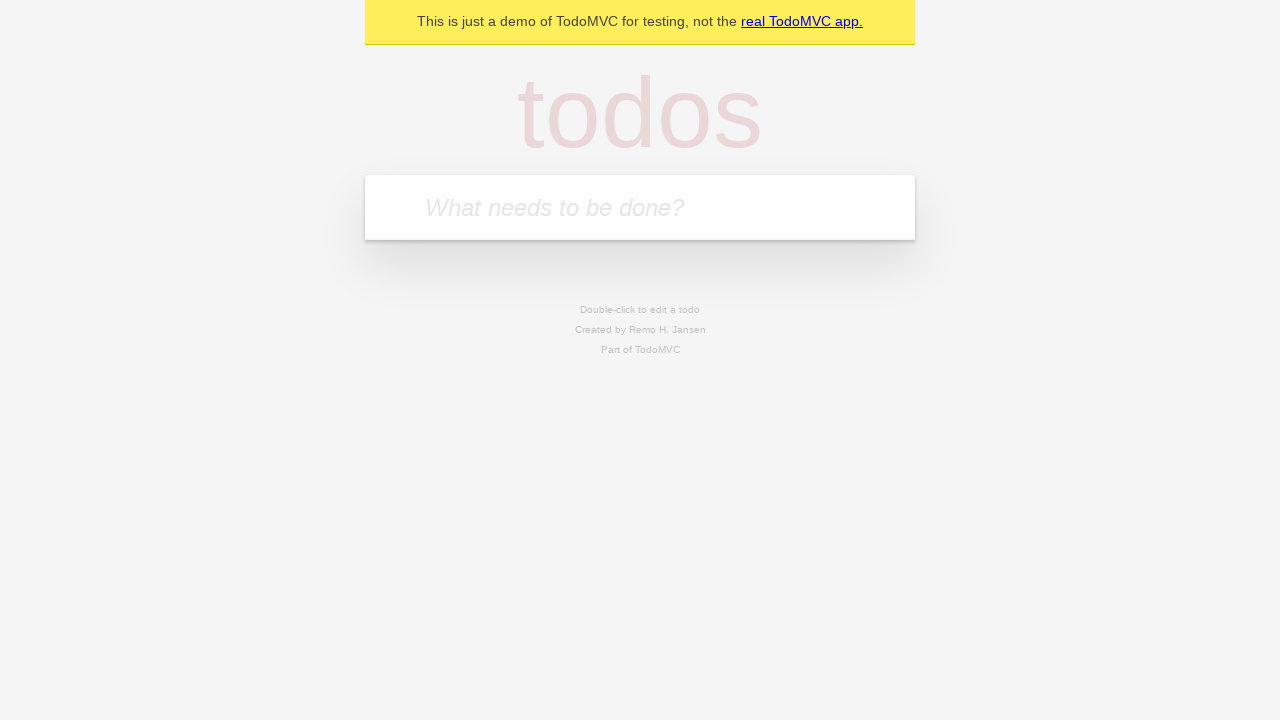

Filled todo input with 'buy some cheese' on internal:attr=[placeholder="What needs to be done?"i]
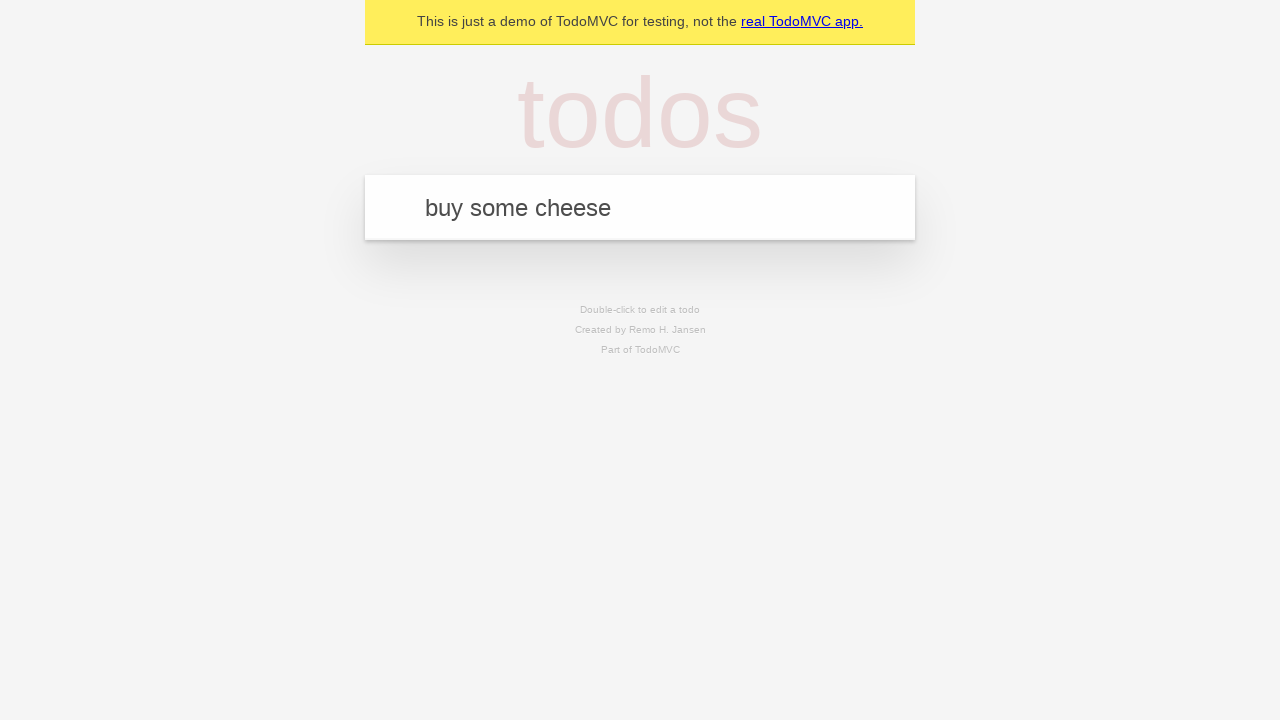

Pressed Enter to create todo item 'buy some cheese' on internal:attr=[placeholder="What needs to be done?"i]
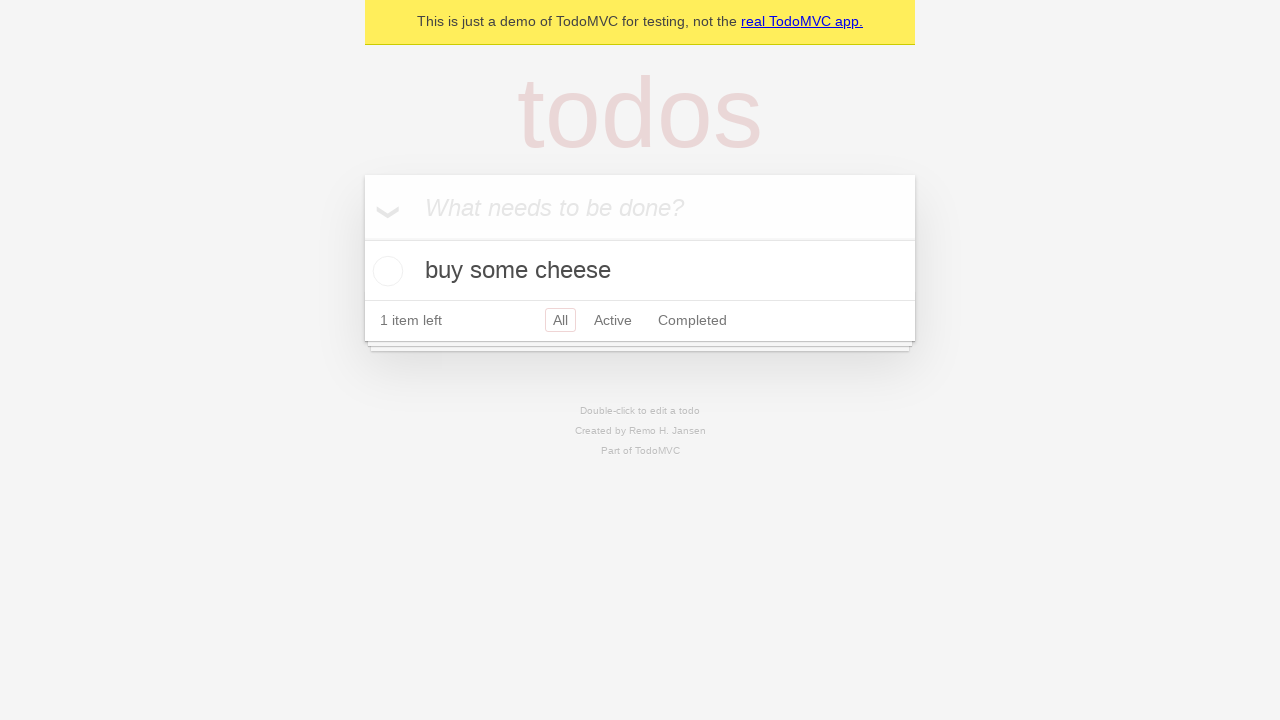

Filled todo input with 'feed the cat' on internal:attr=[placeholder="What needs to be done?"i]
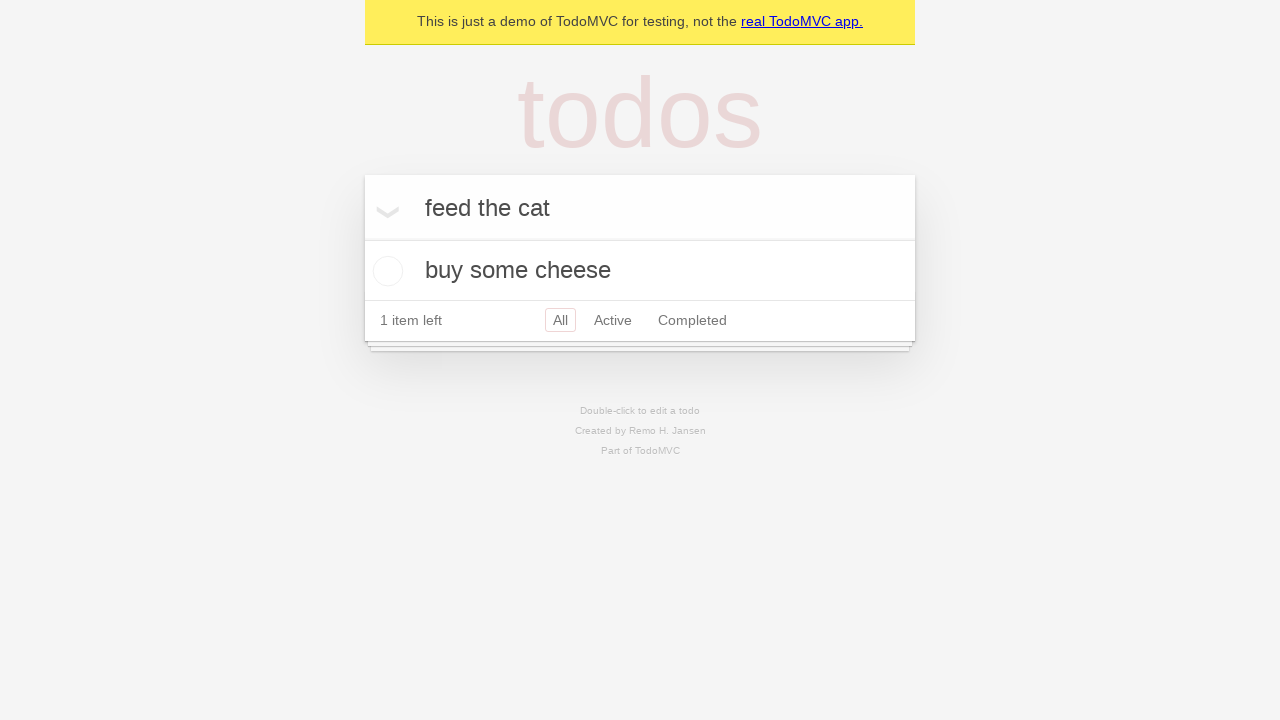

Pressed Enter to create todo item 'feed the cat' on internal:attr=[placeholder="What needs to be done?"i]
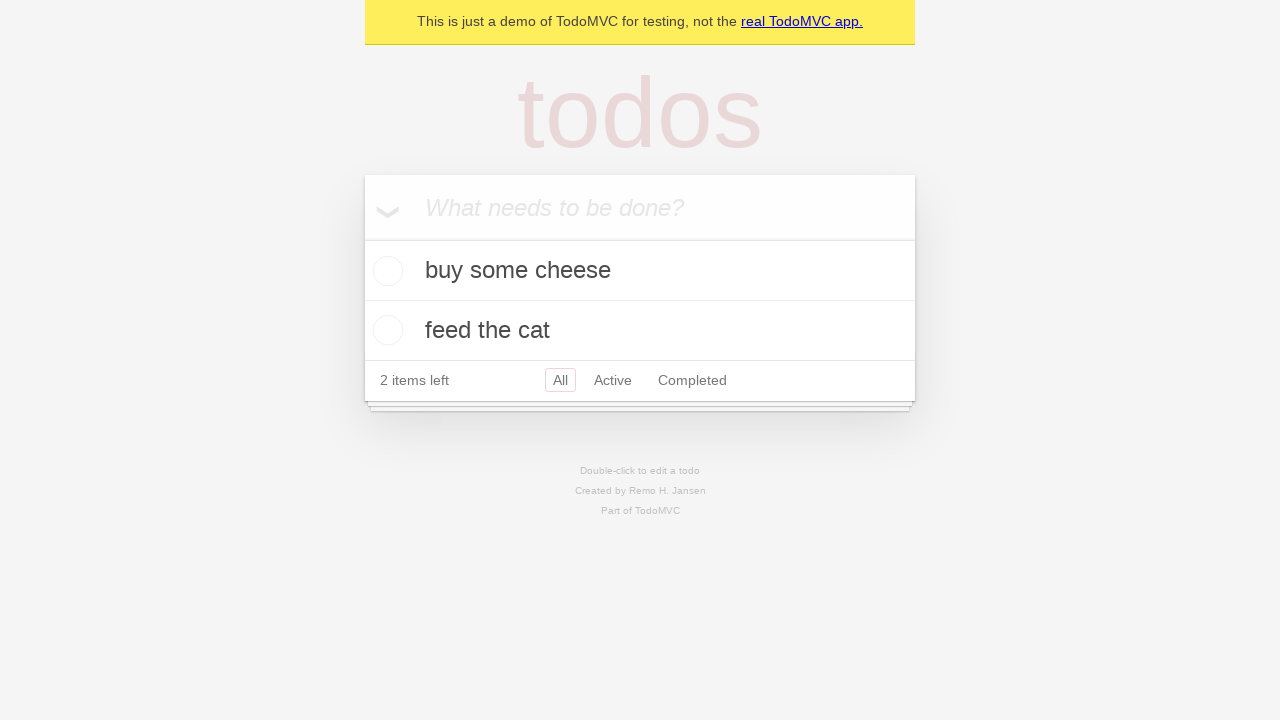

Filled todo input with 'book a doctors appointment' on internal:attr=[placeholder="What needs to be done?"i]
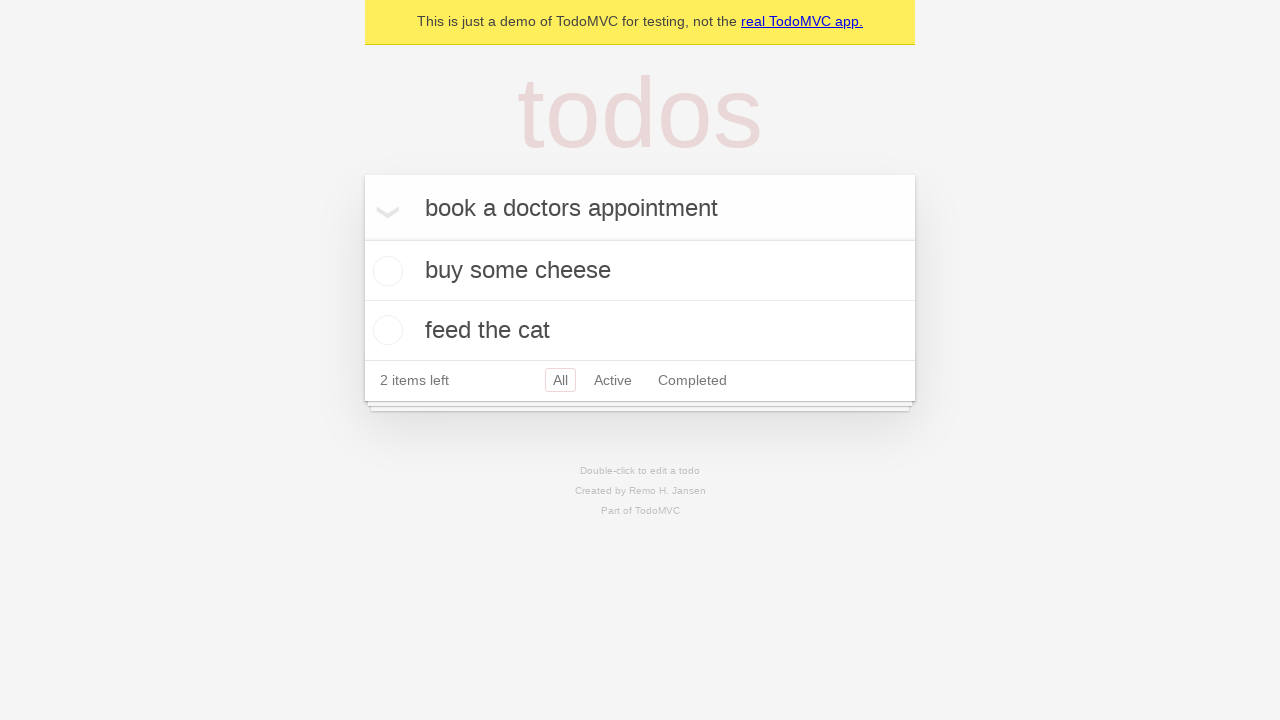

Pressed Enter to create todo item 'book a doctors appointment' on internal:attr=[placeholder="What needs to be done?"i]
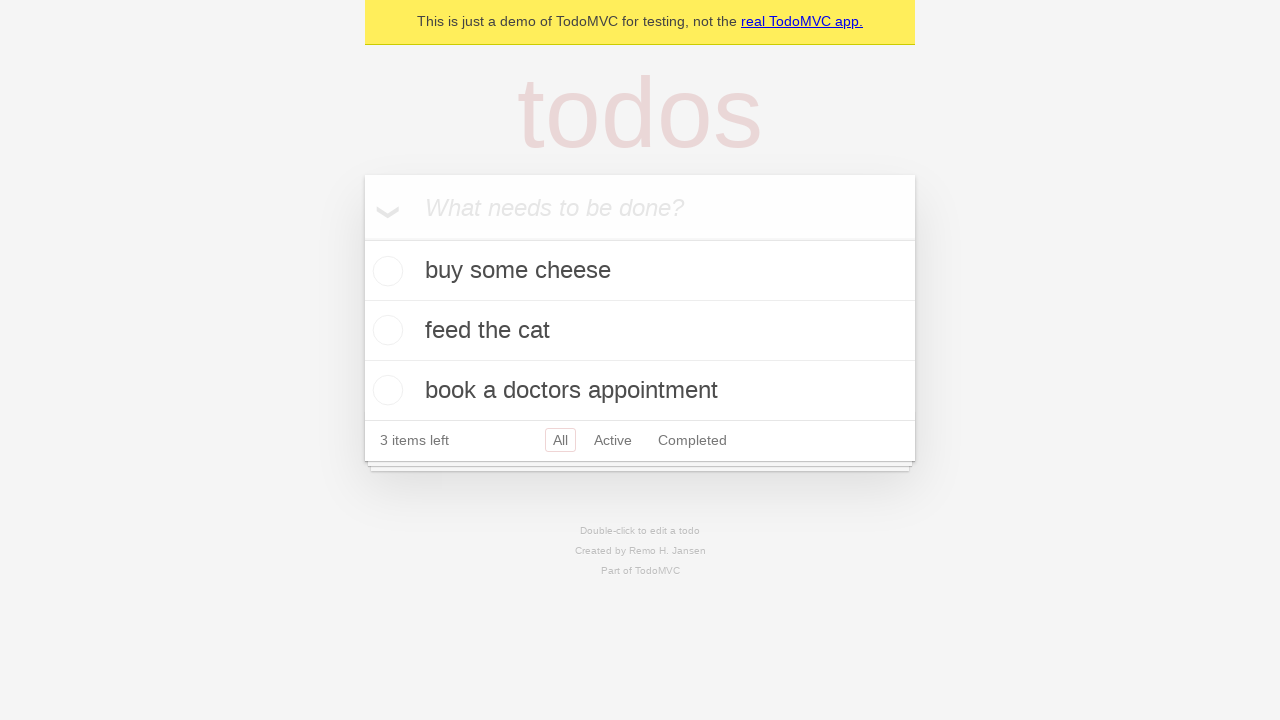

Checked the second todo item to mark it as complete at (385, 330) on internal:testid=[data-testid="todo-item"s] >> nth=1 >> internal:role=checkbox
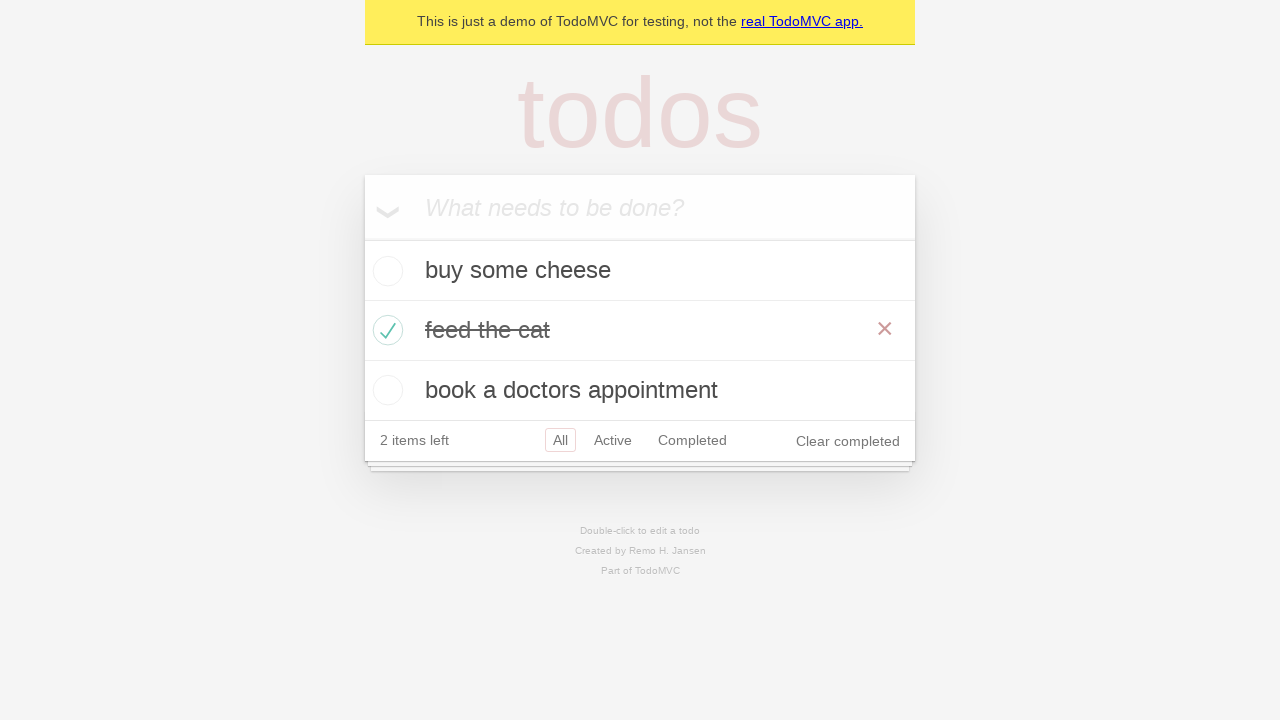

Clicked the Active filter to display only uncompleted items at (613, 440) on internal:role=link[name="Active"i]
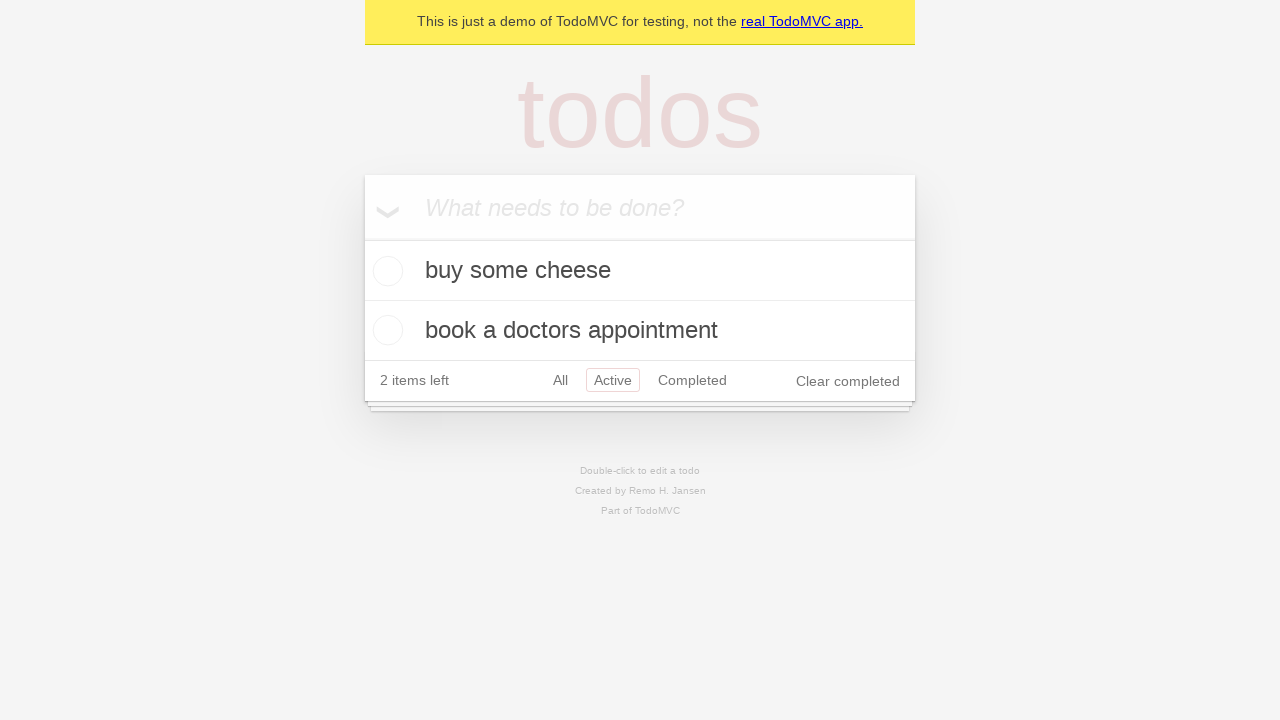

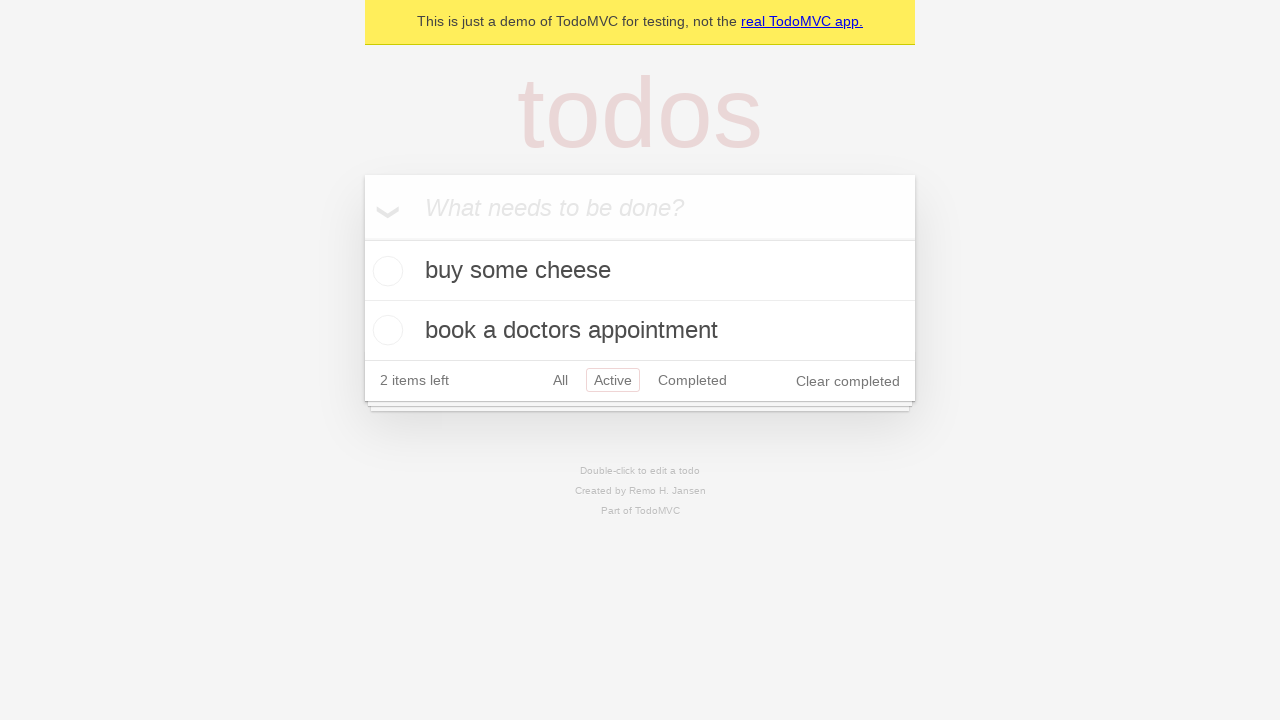